Tests drag and drop by offset functionality by dragging element A to the coordinates of element B

Starting URL: https://crossbrowsertesting.github.io/drag-and-drop

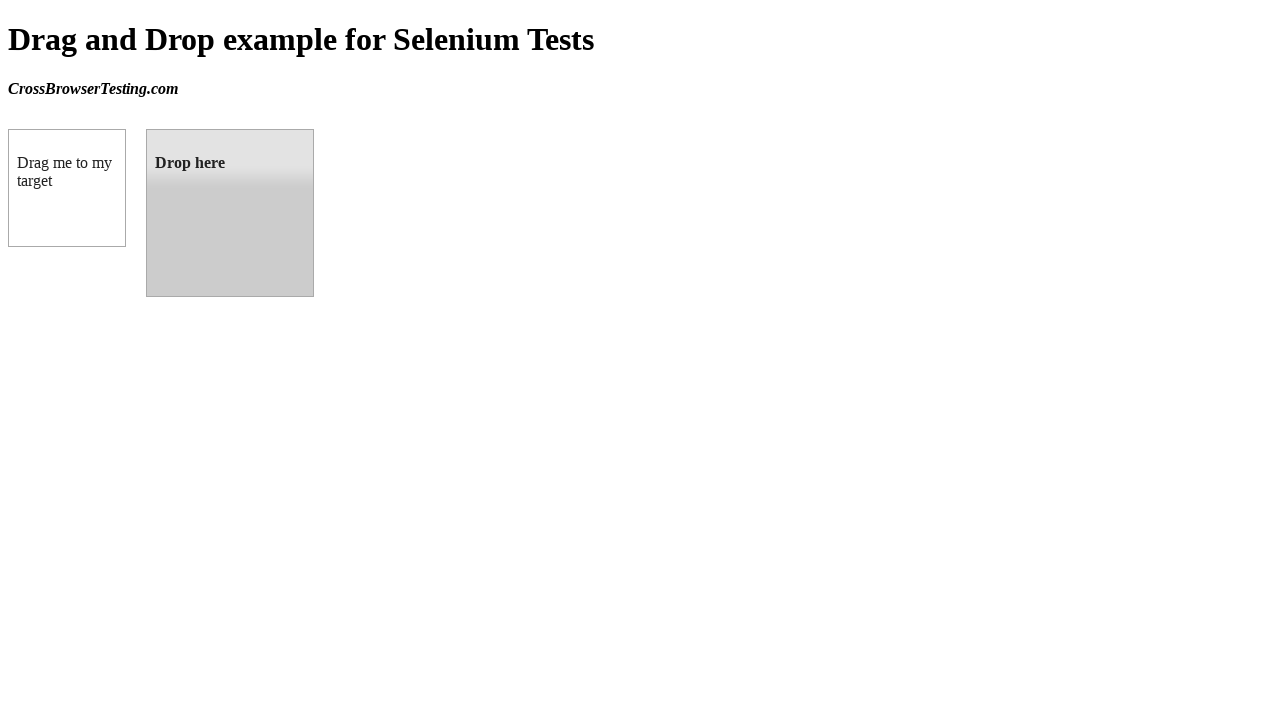

Waited for draggable element to load
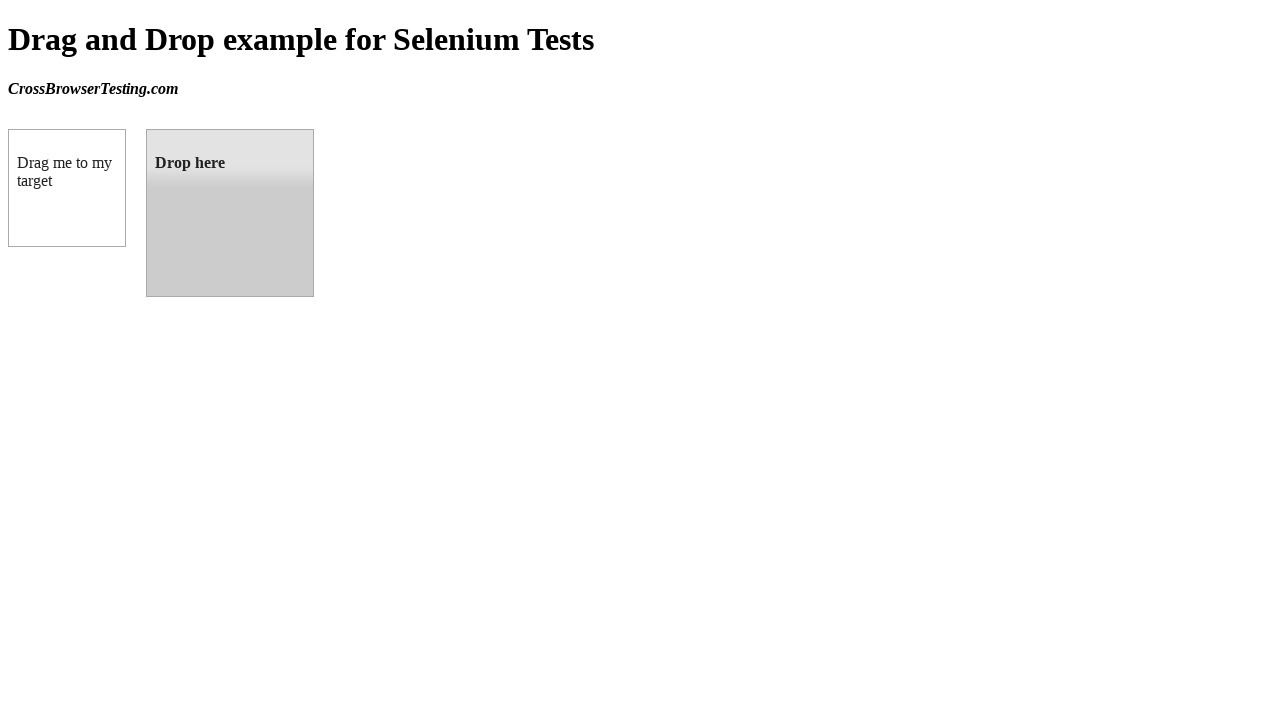

Waited for droppable element to load
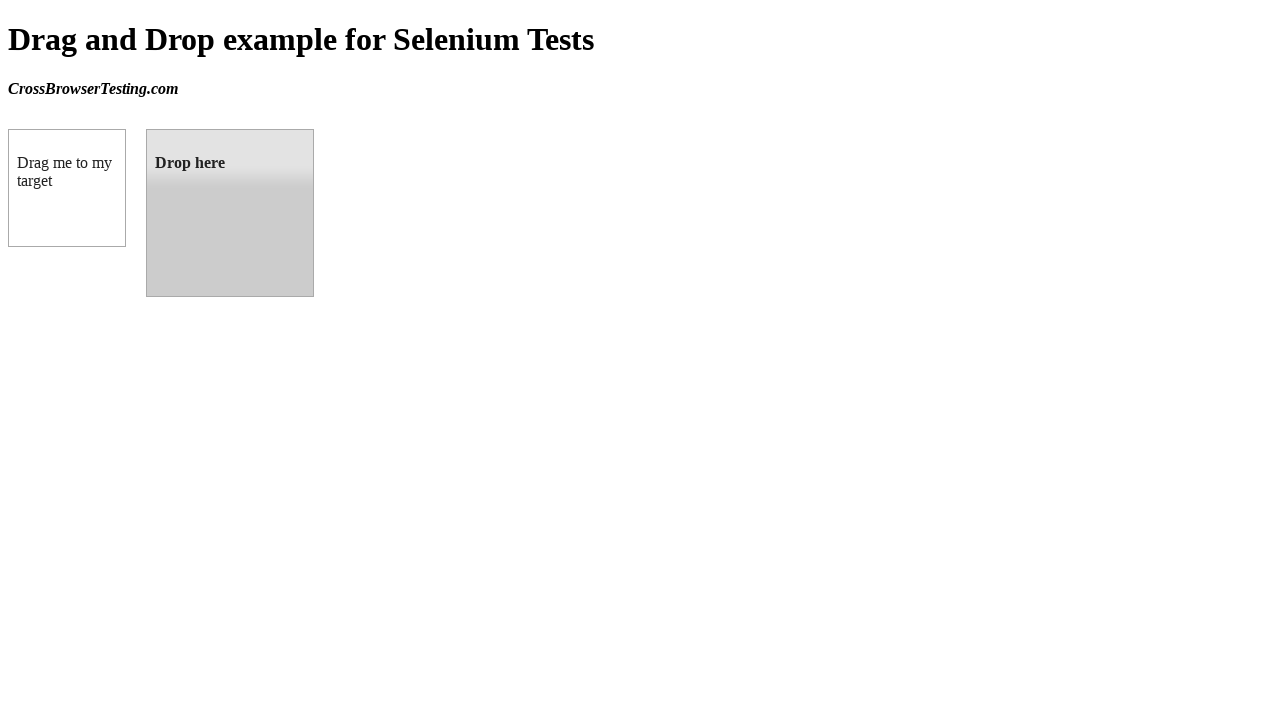

Located source element (box A)
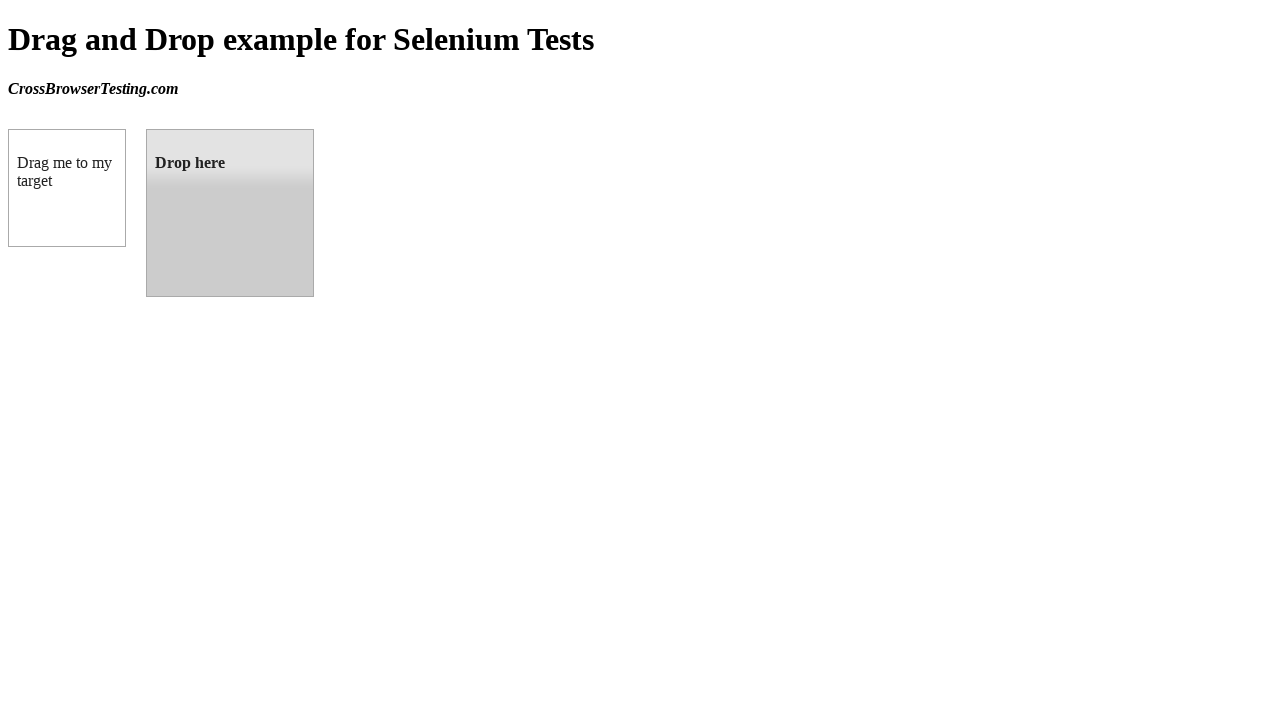

Located target element (box B)
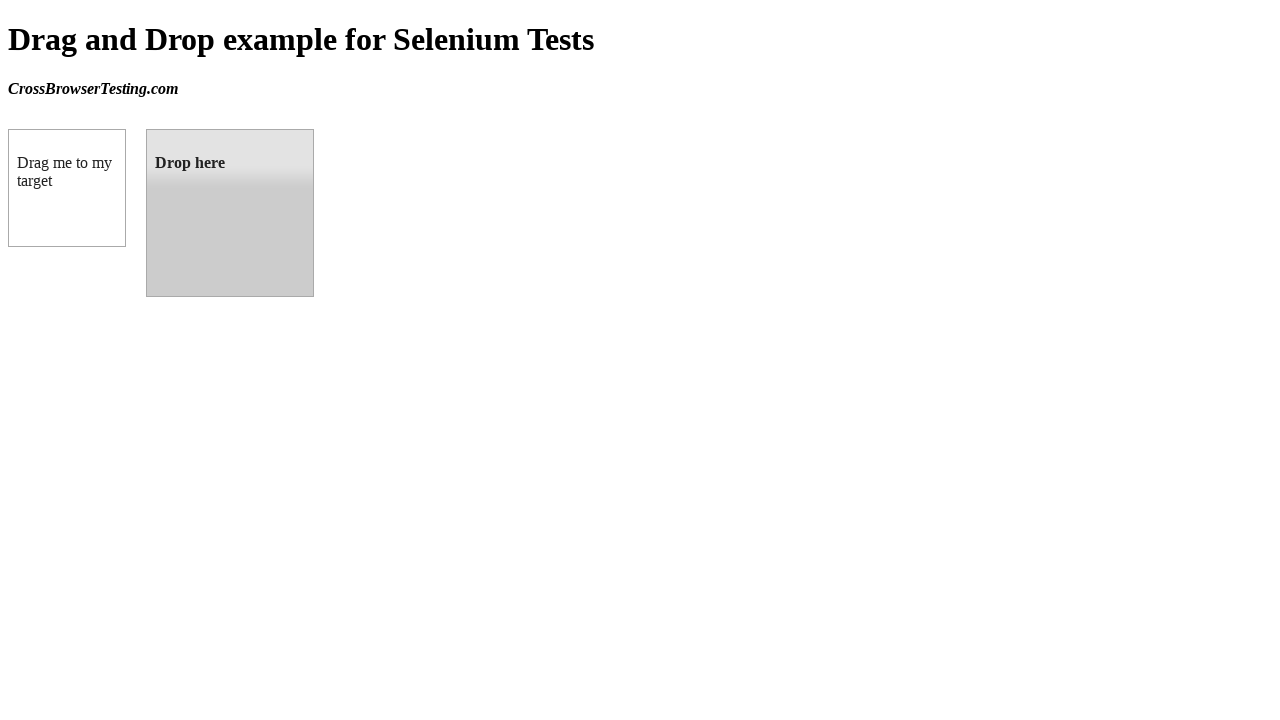

Retrieved bounding box of target element
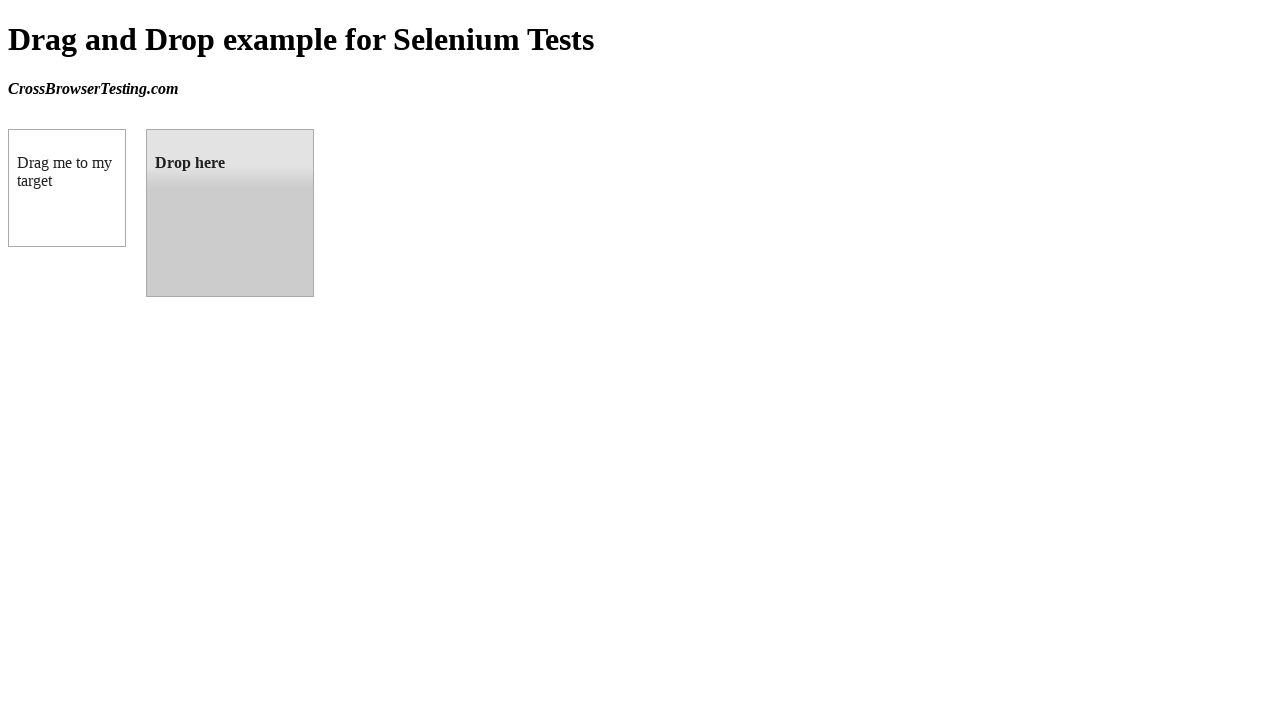

Calculated center coordinates of target element
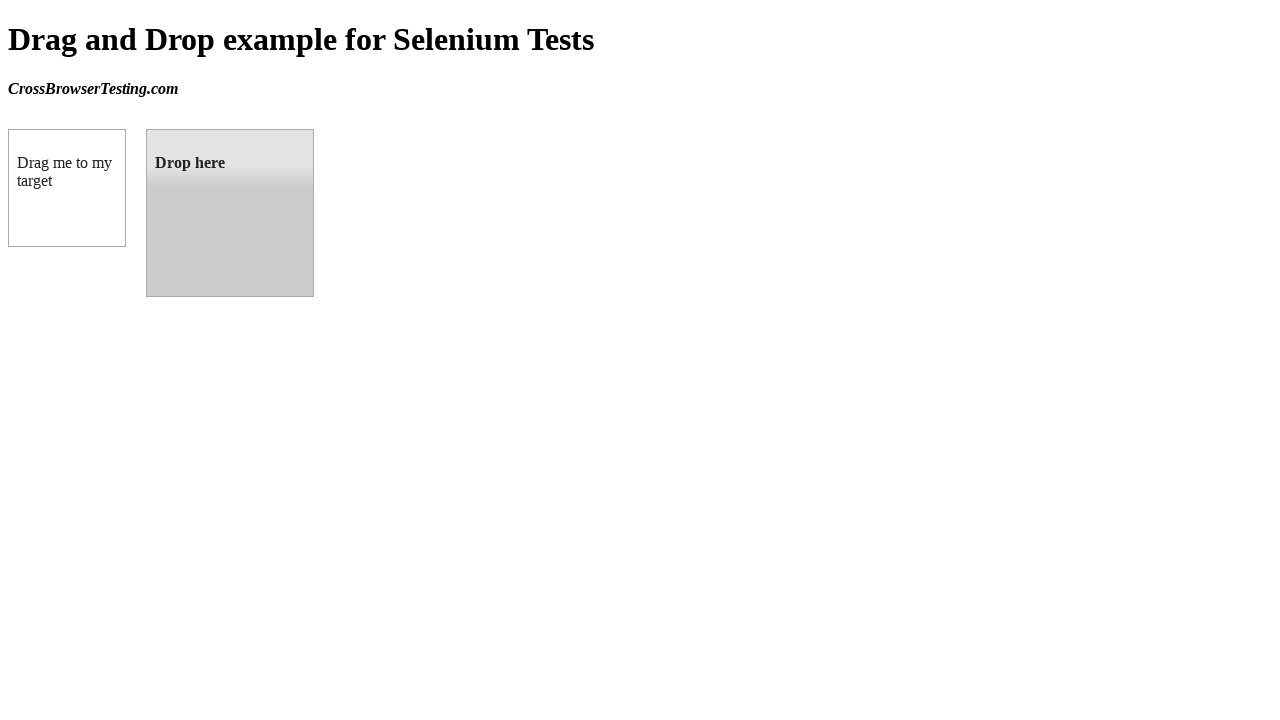

Retrieved bounding box of source element
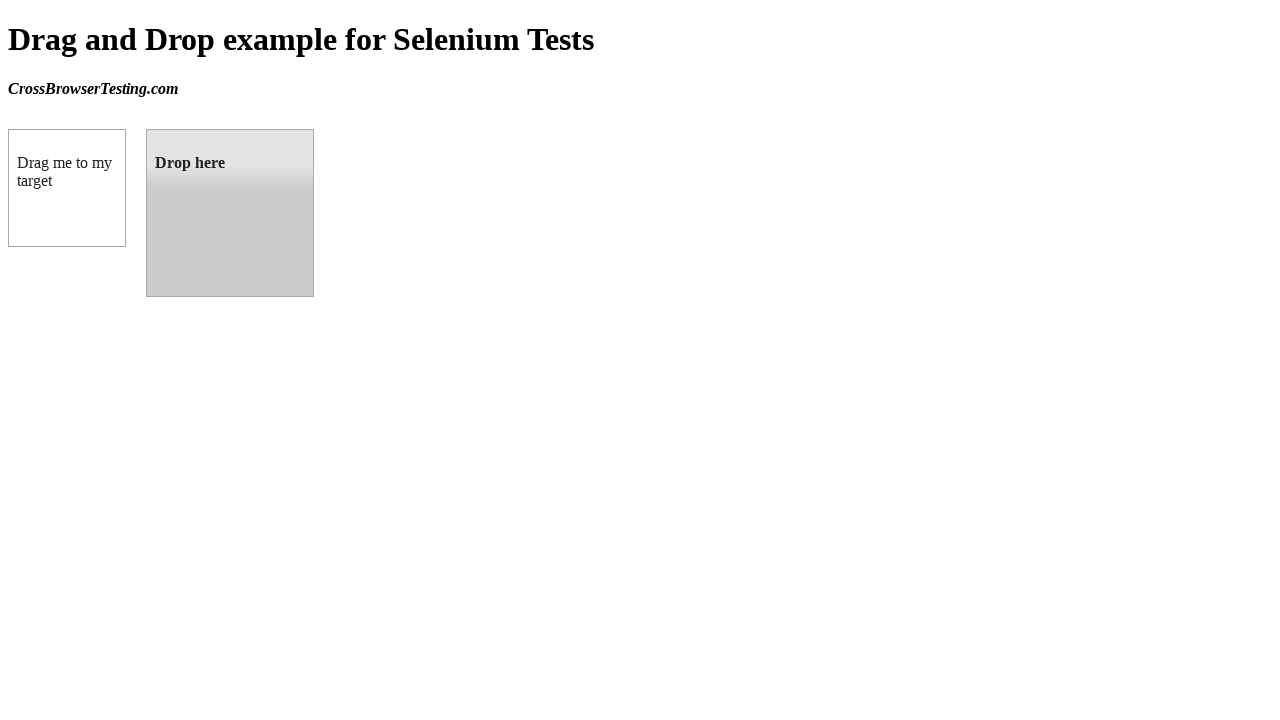

Calculated center coordinates of source element
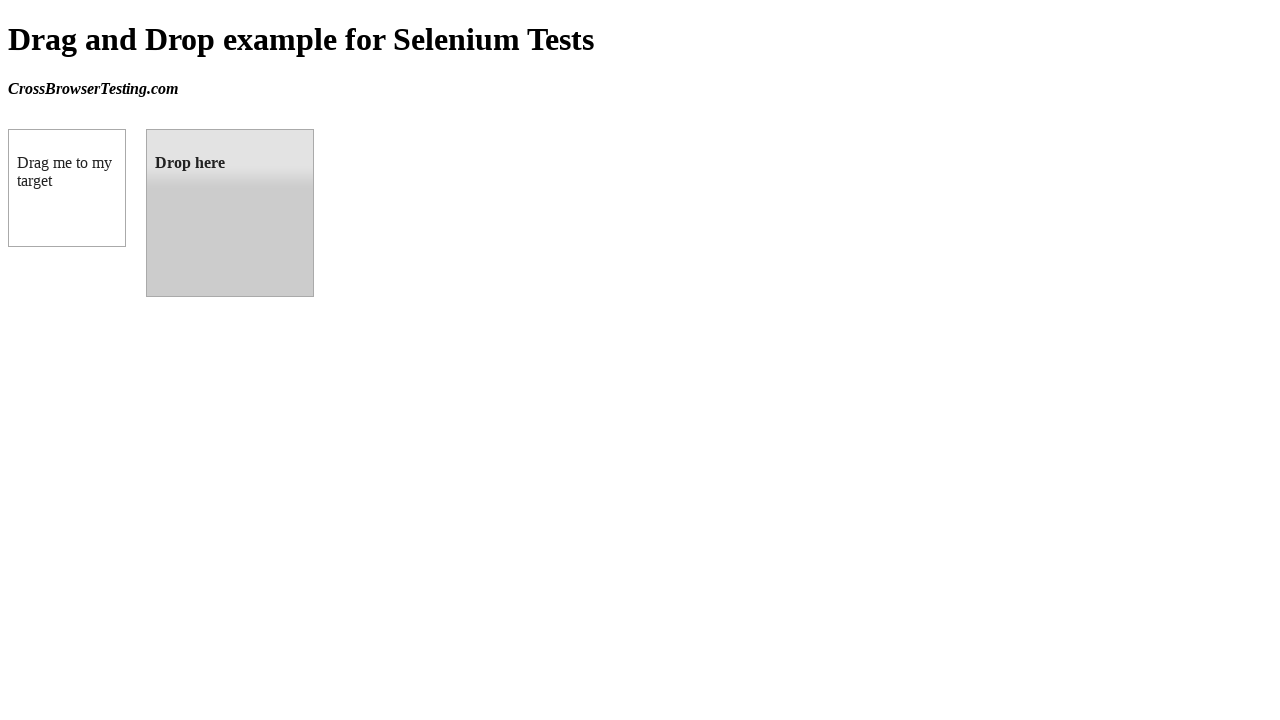

Moved mouse to center of source element at (67, 188)
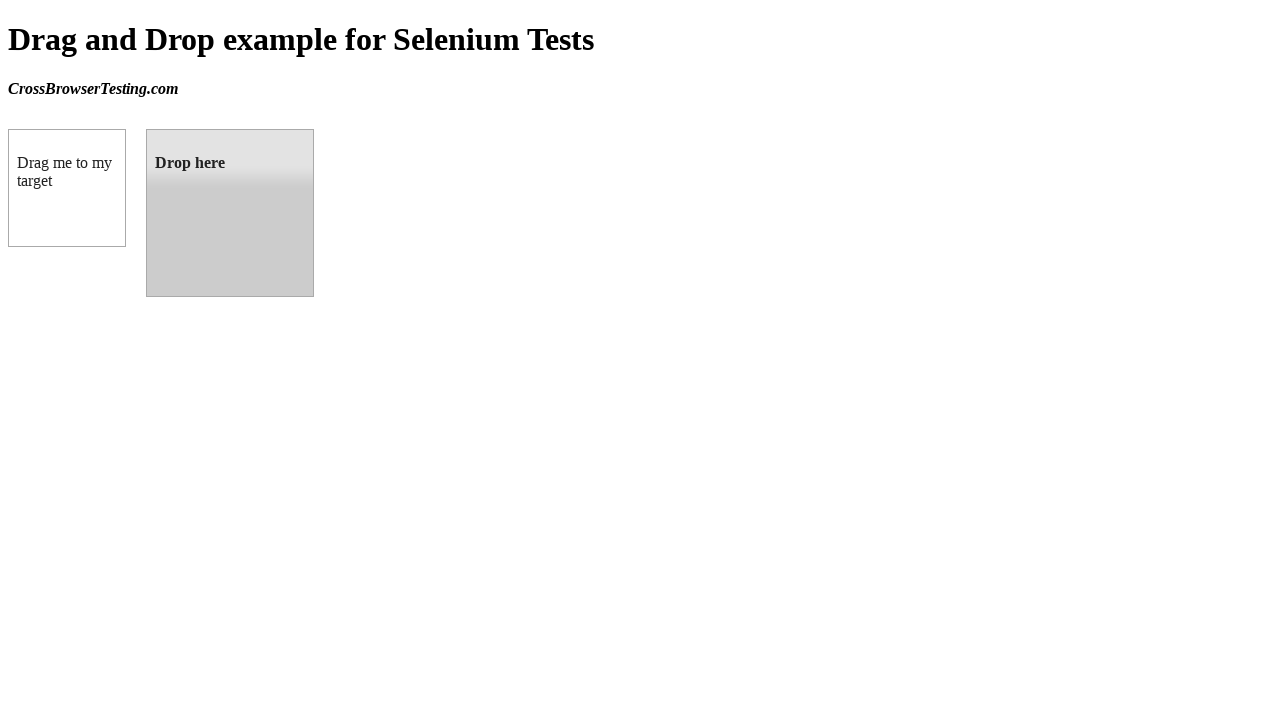

Pressed mouse button down on source element at (67, 188)
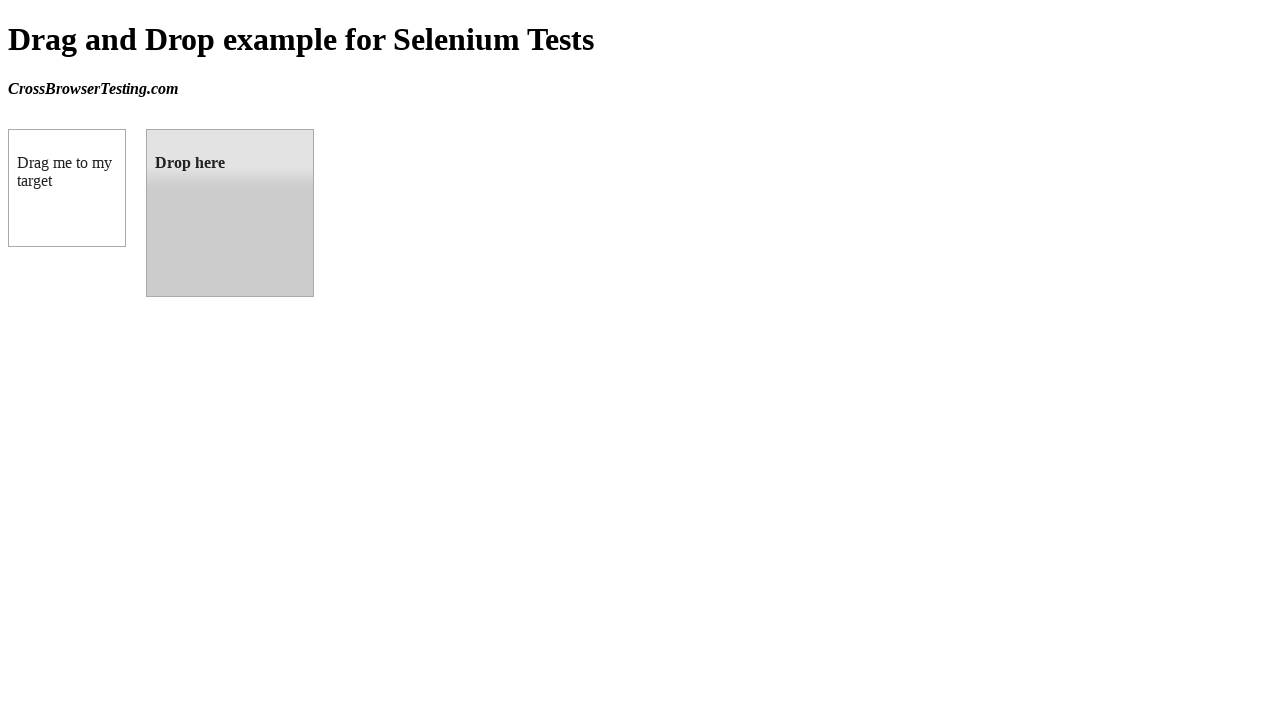

Dragged element to center of target element at (230, 213)
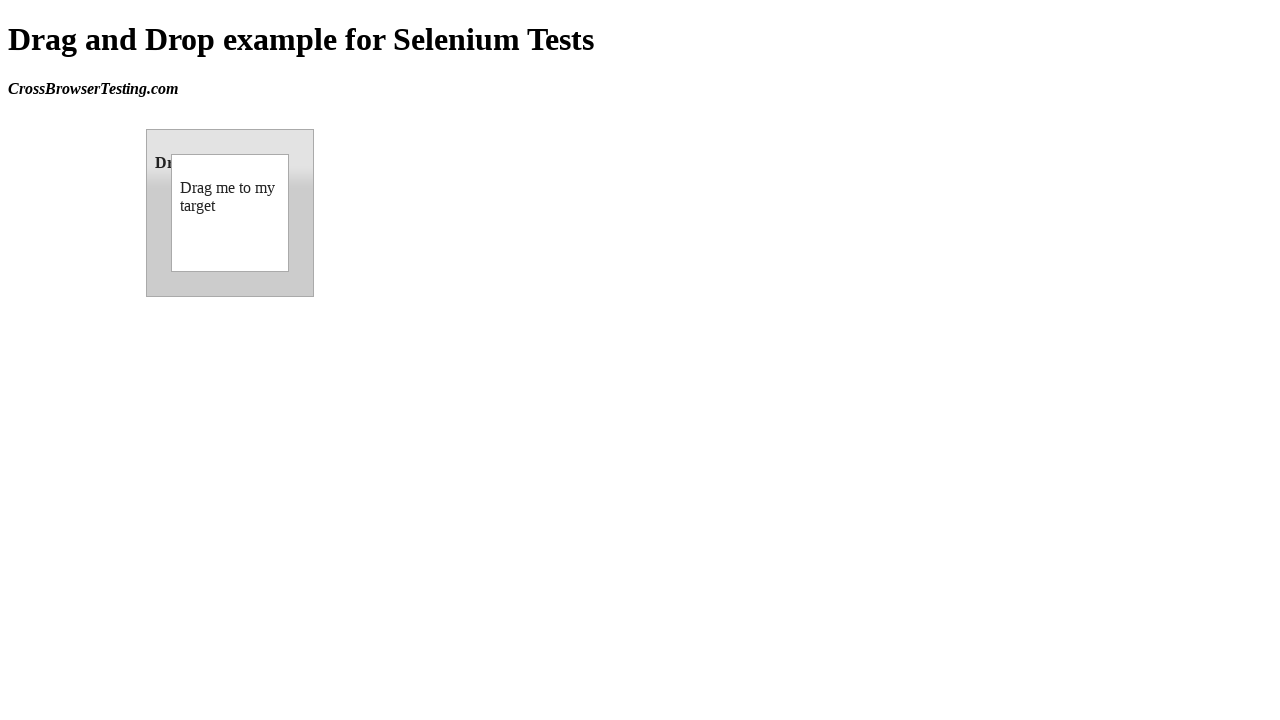

Released mouse button to complete drag and drop at (230, 213)
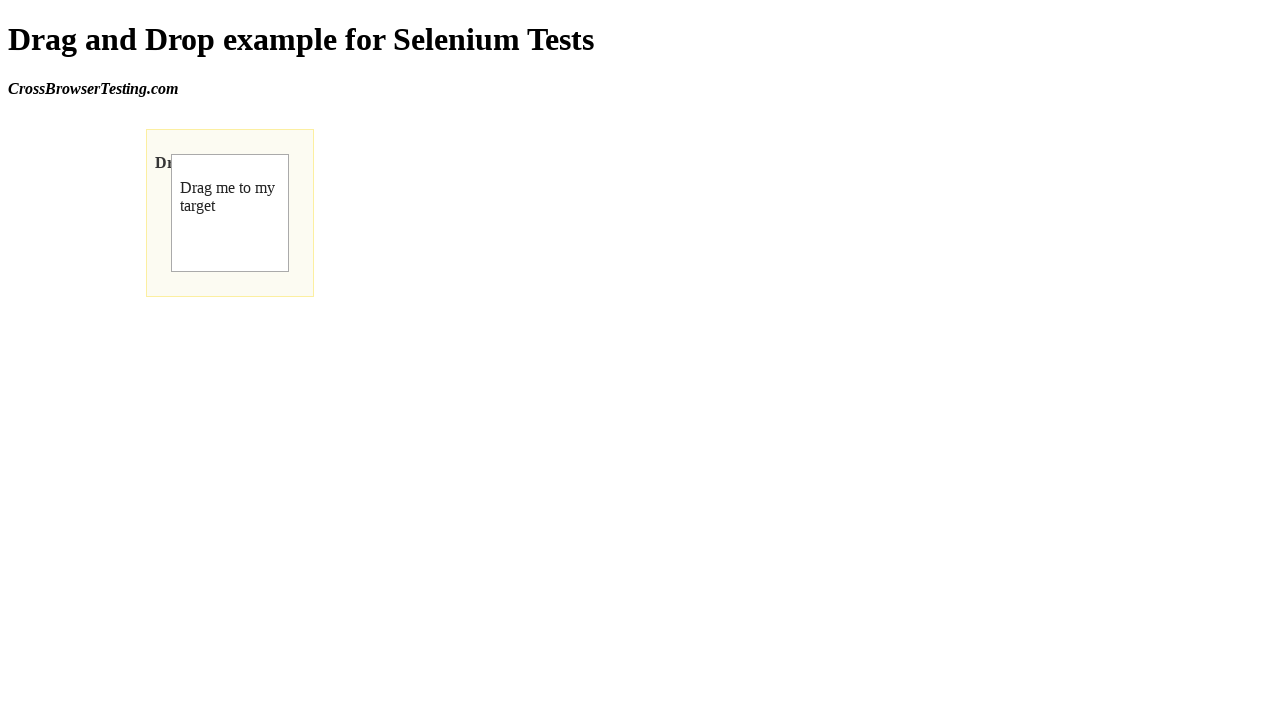

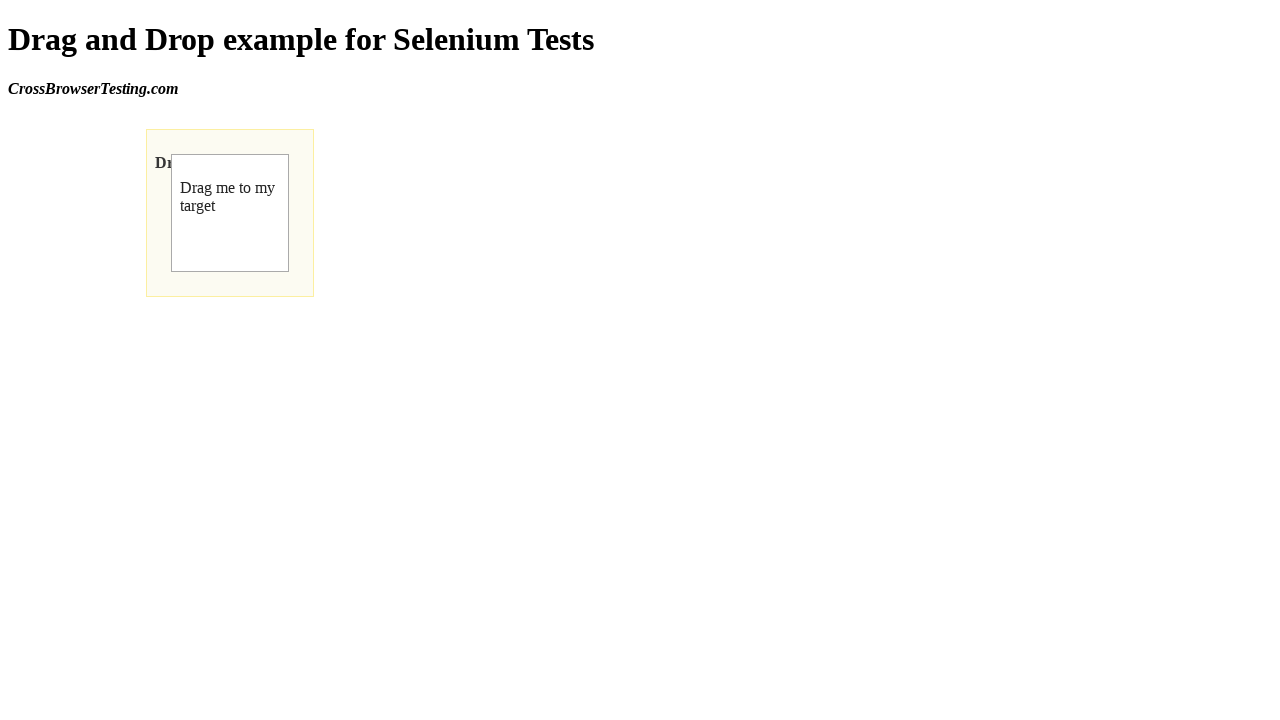